Tests iframe interaction by switching to a frame and entering text in an input field within the frame

Starting URL: https://demo.automationtesting.in/Frames.html

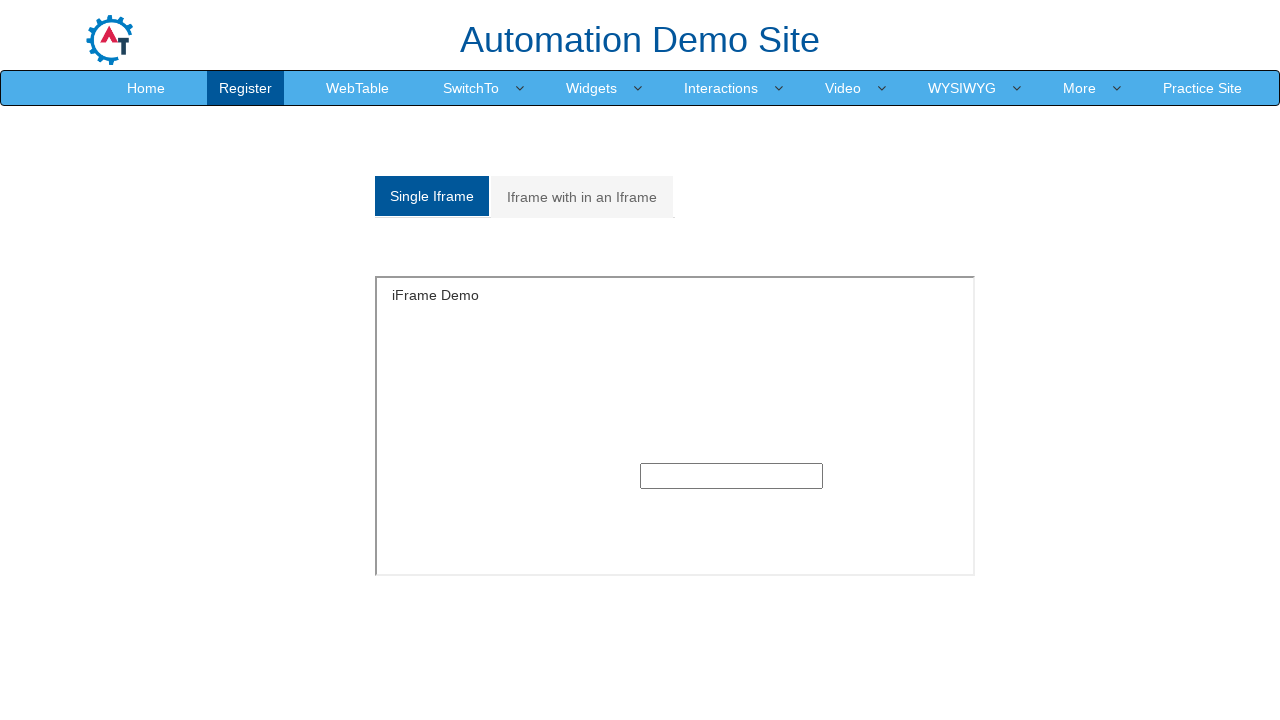

Located iframe with id='singleframe'
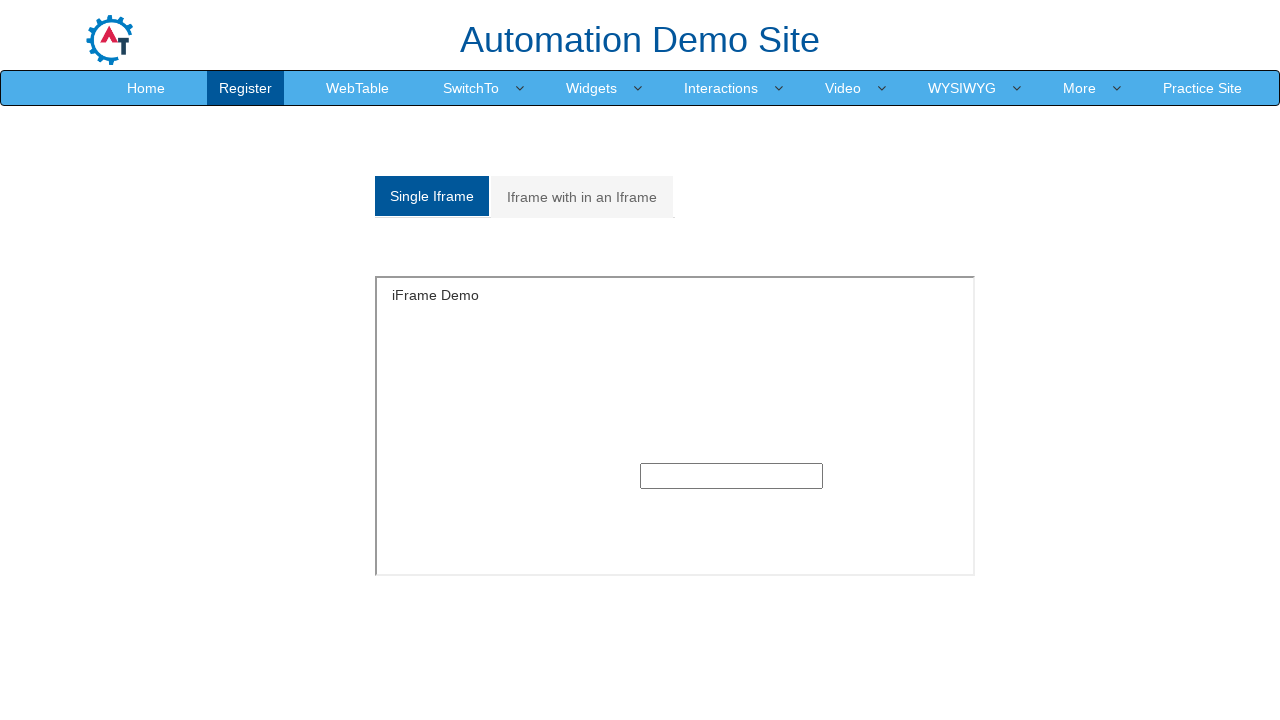

Entered 'Shivakumar' in input field within iframe on #singleframe >> internal:control=enter-frame >> xpath=/html/body/section/div/div
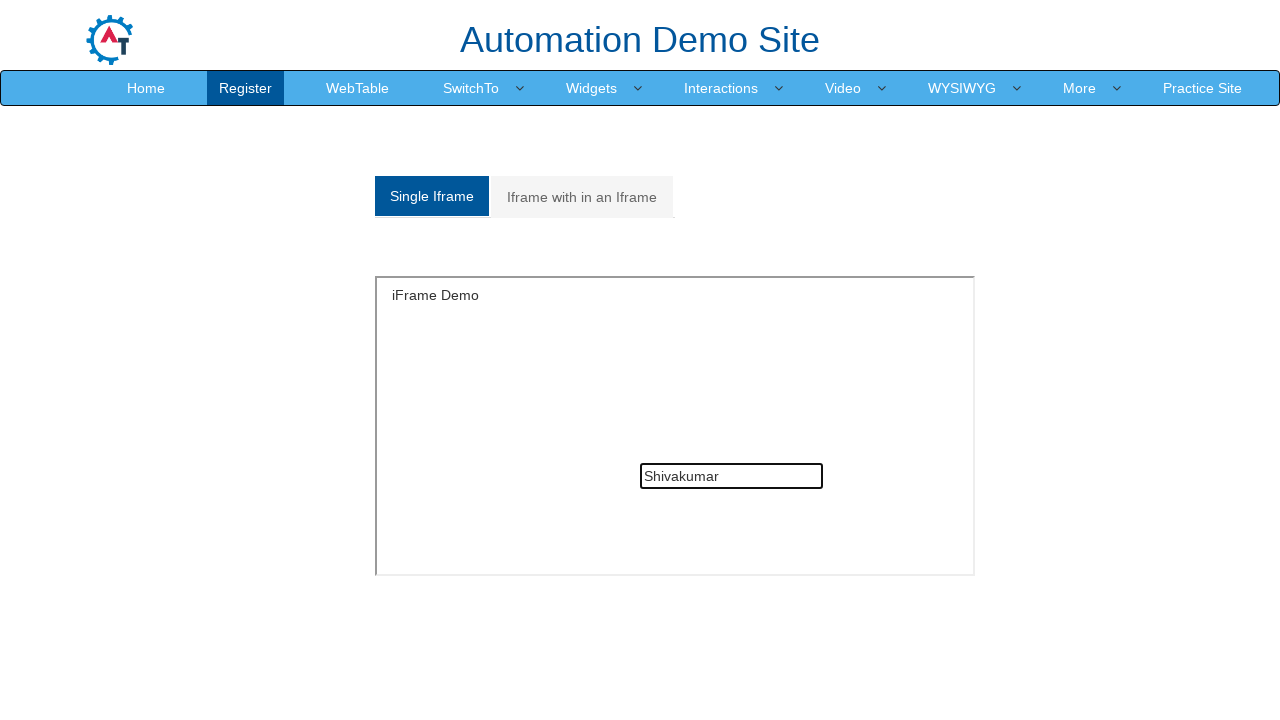

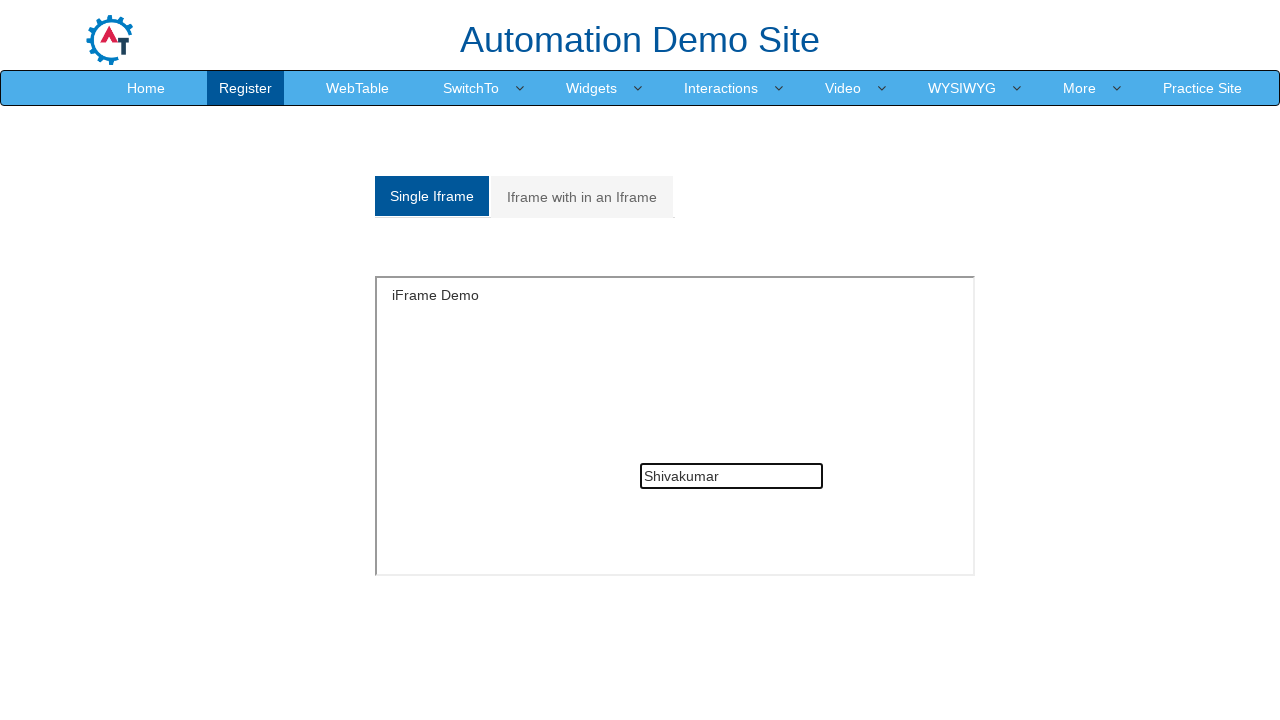